Tests keyboard and mouse input functionality by filling a name field and clicking a button on a form testing page

Starting URL: https://formy-project.herokuapp.com/keypress

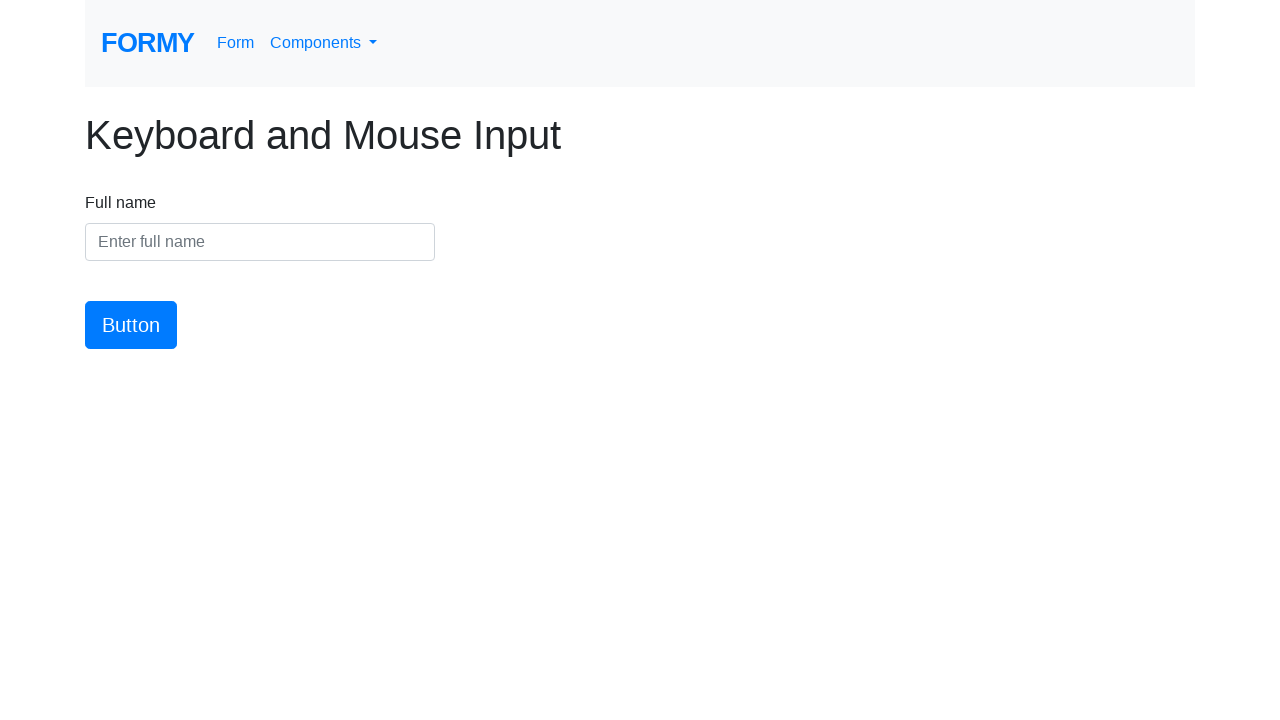

Filled name field with 'Raygun' on #name
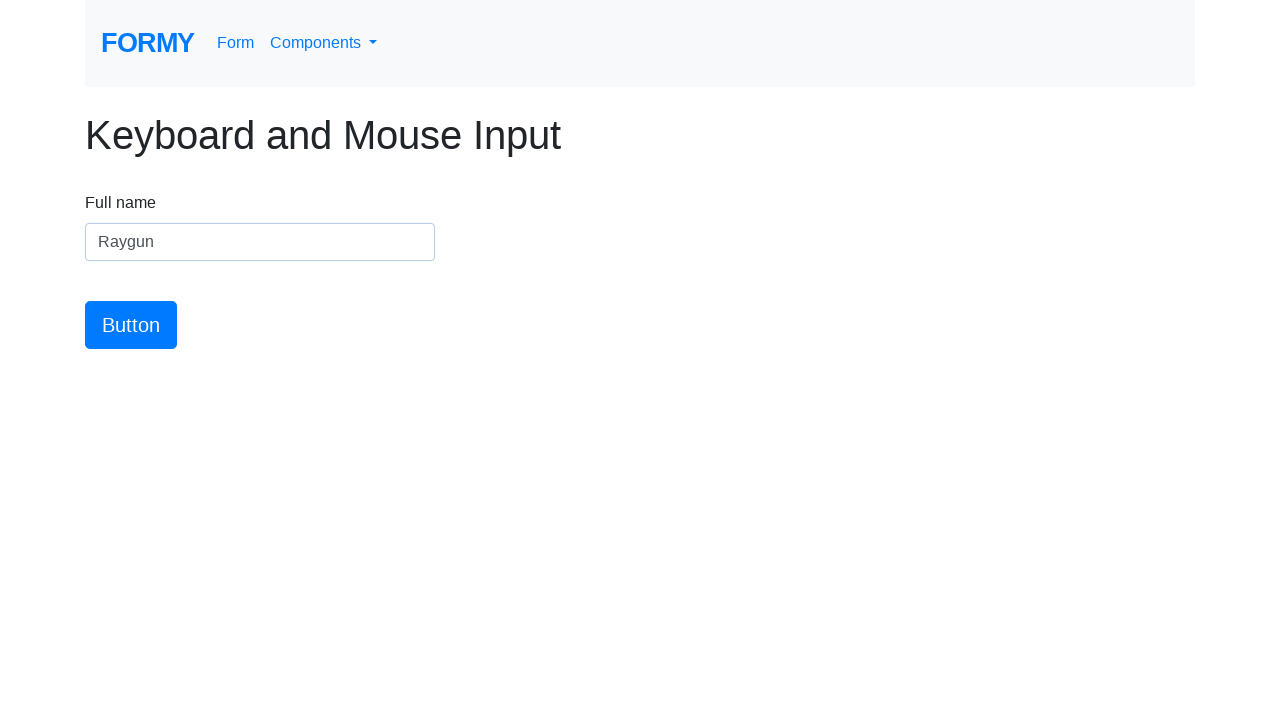

Located the button element
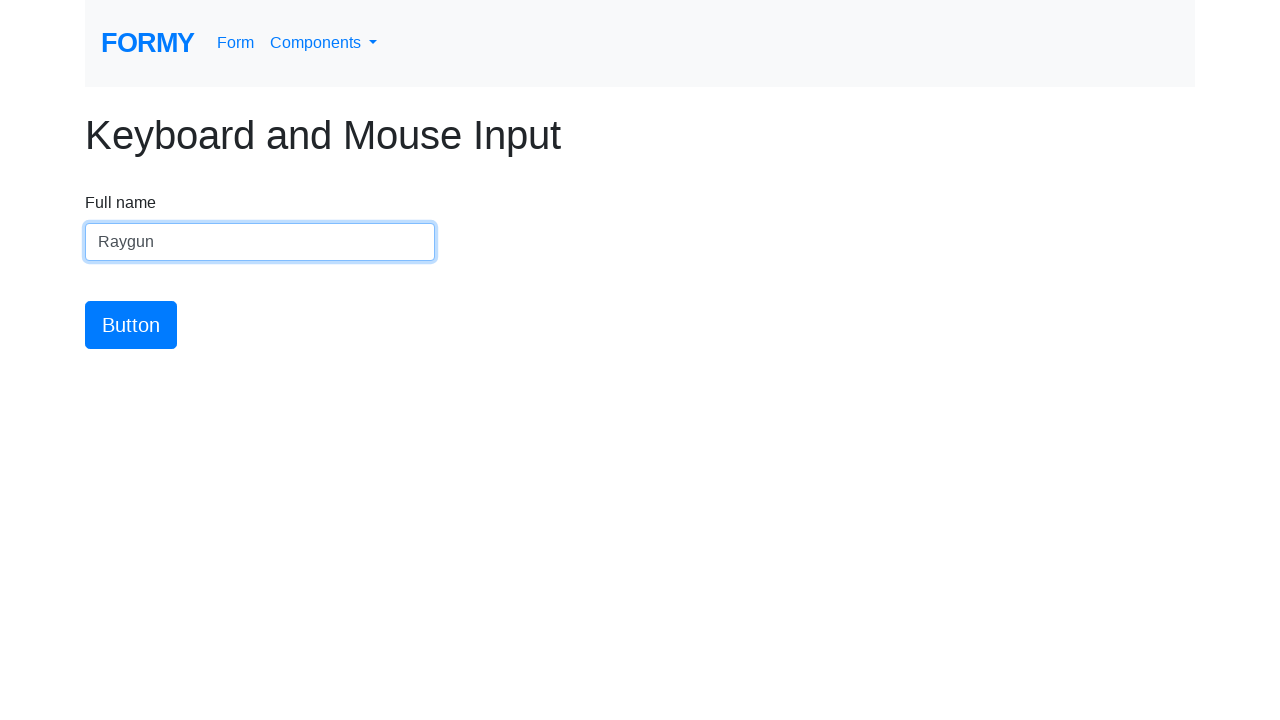

Button was enabled and clicked at (131, 325) on #button
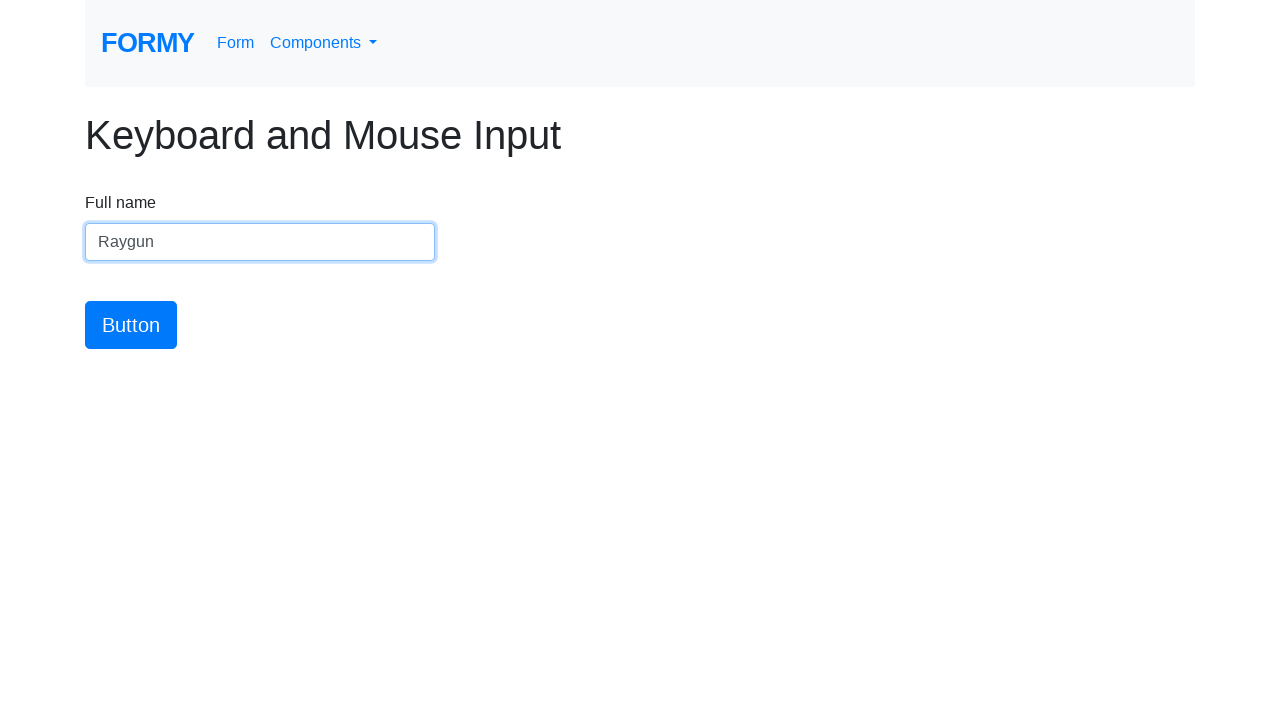

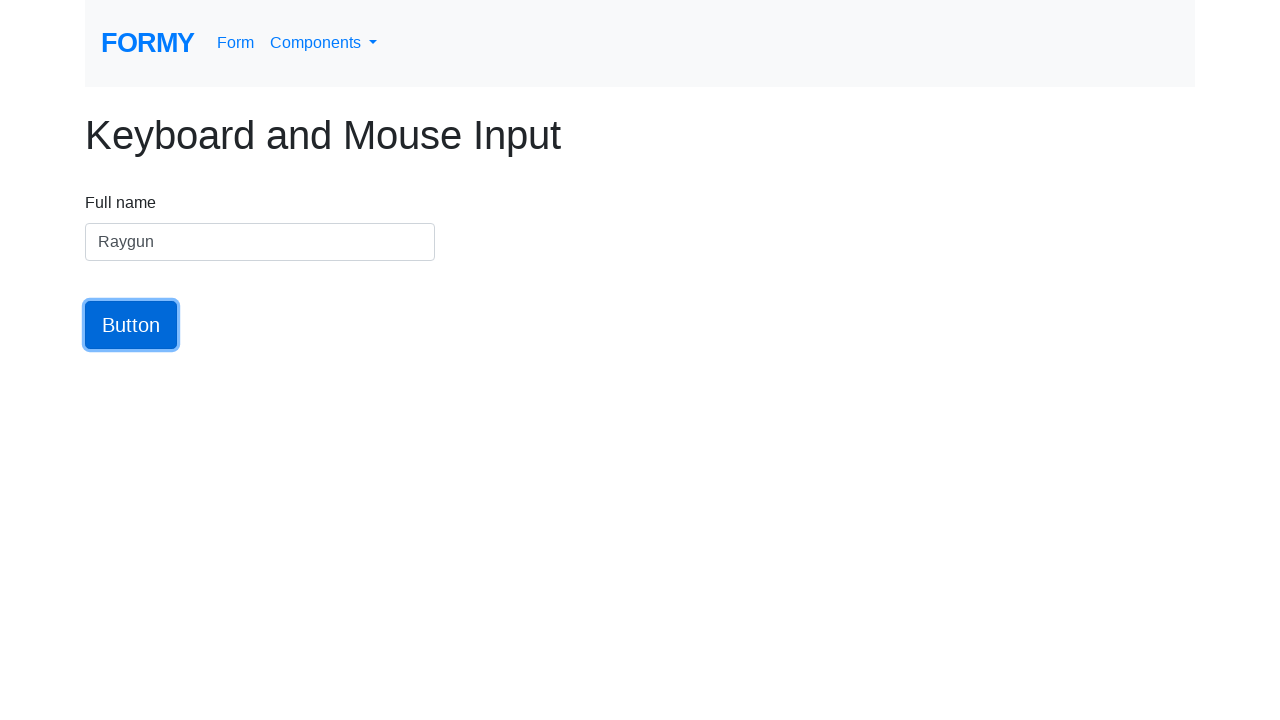